Tests iframe handling by switching to a single iframe, entering text, then navigating to nested iframes and entering text in the inner iframe.

Starting URL: https://demo.automationtesting.in/Frames.html

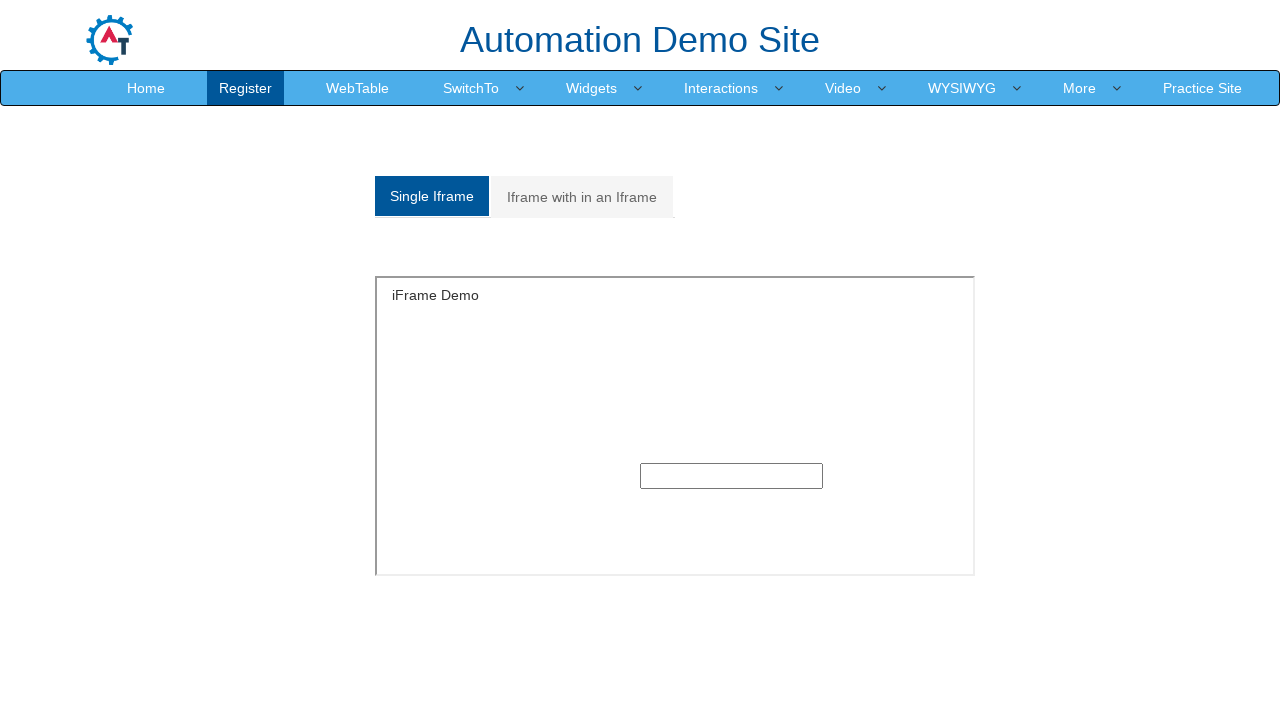

Located single iframe by ID 'singleframe'
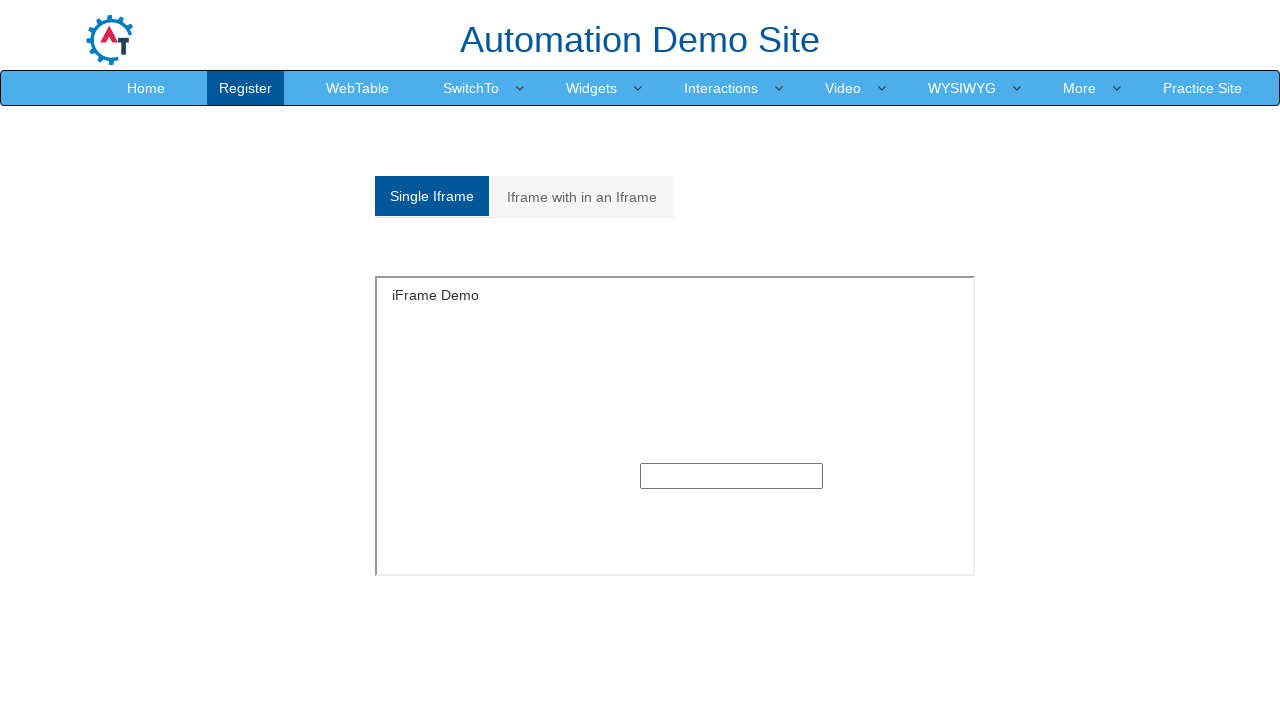

Filled text input in single iframe with 'vincy' on #singleframe >> internal:control=enter-frame >> input[type='text']
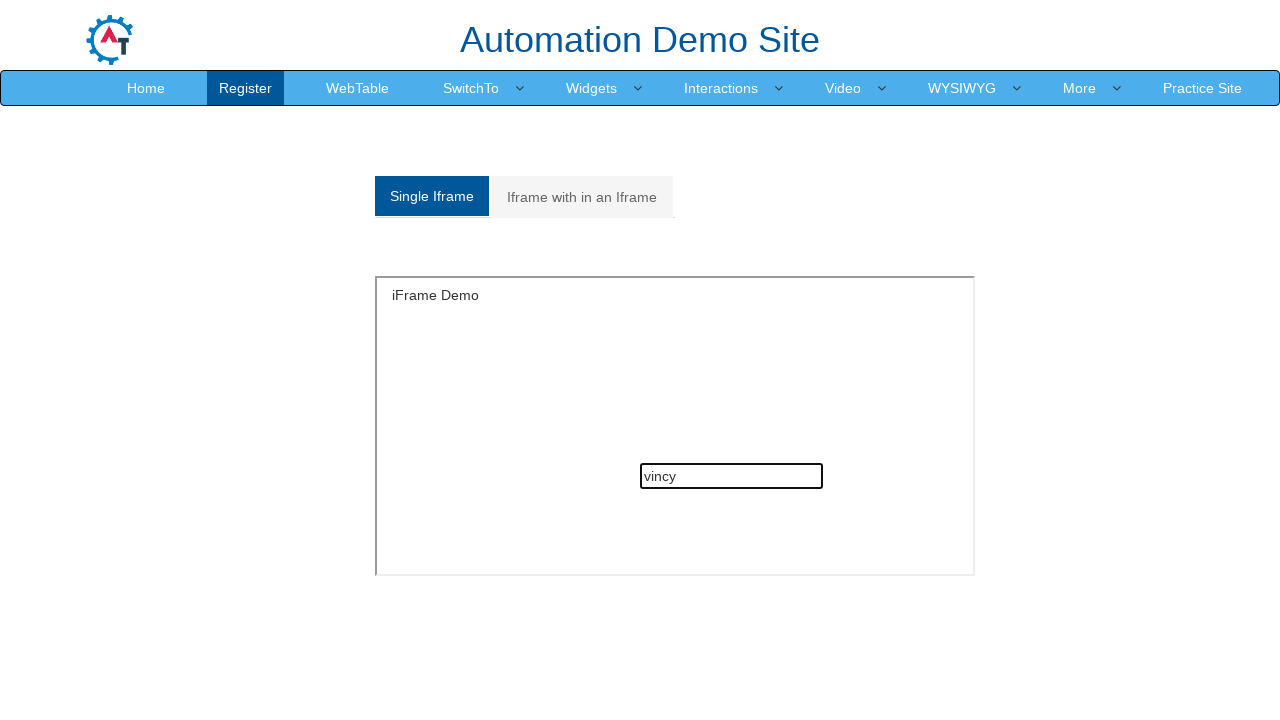

Clicked on 'Iframe with in an Iframe' tab at (582, 197) on a:has-text('Iframe with in an Iframe')
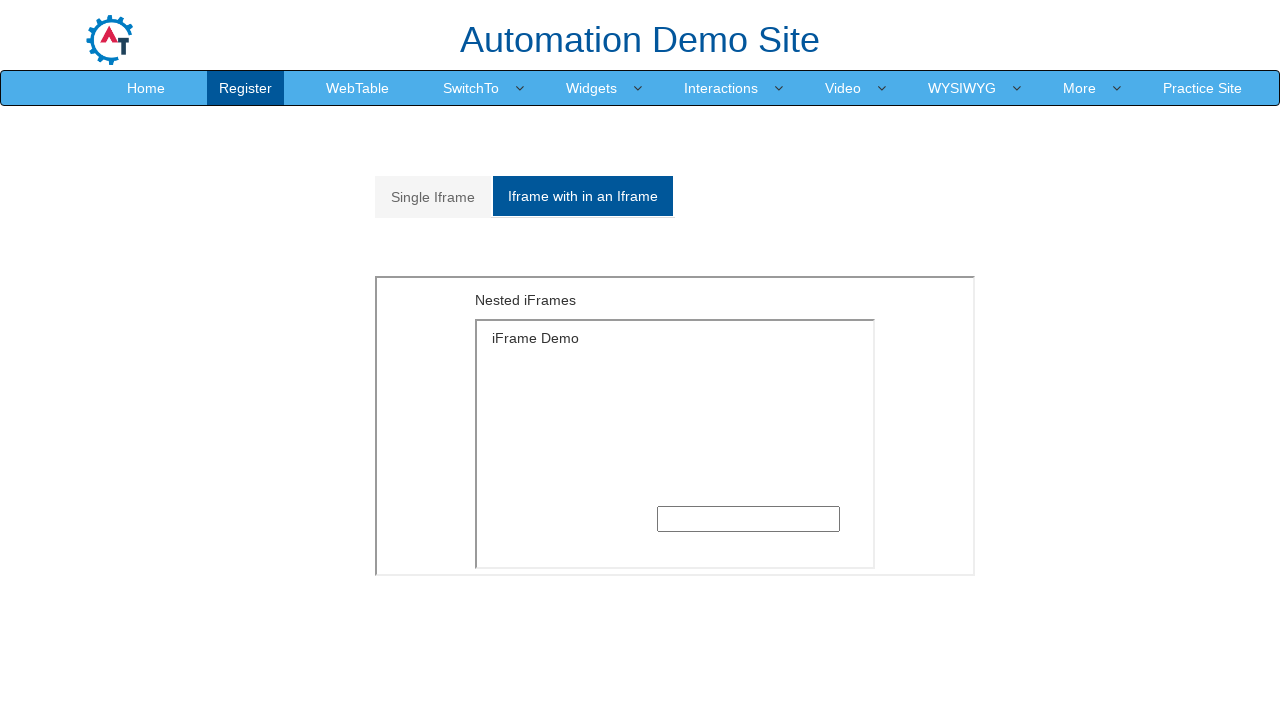

Waited 500ms for nested iframe structure to load
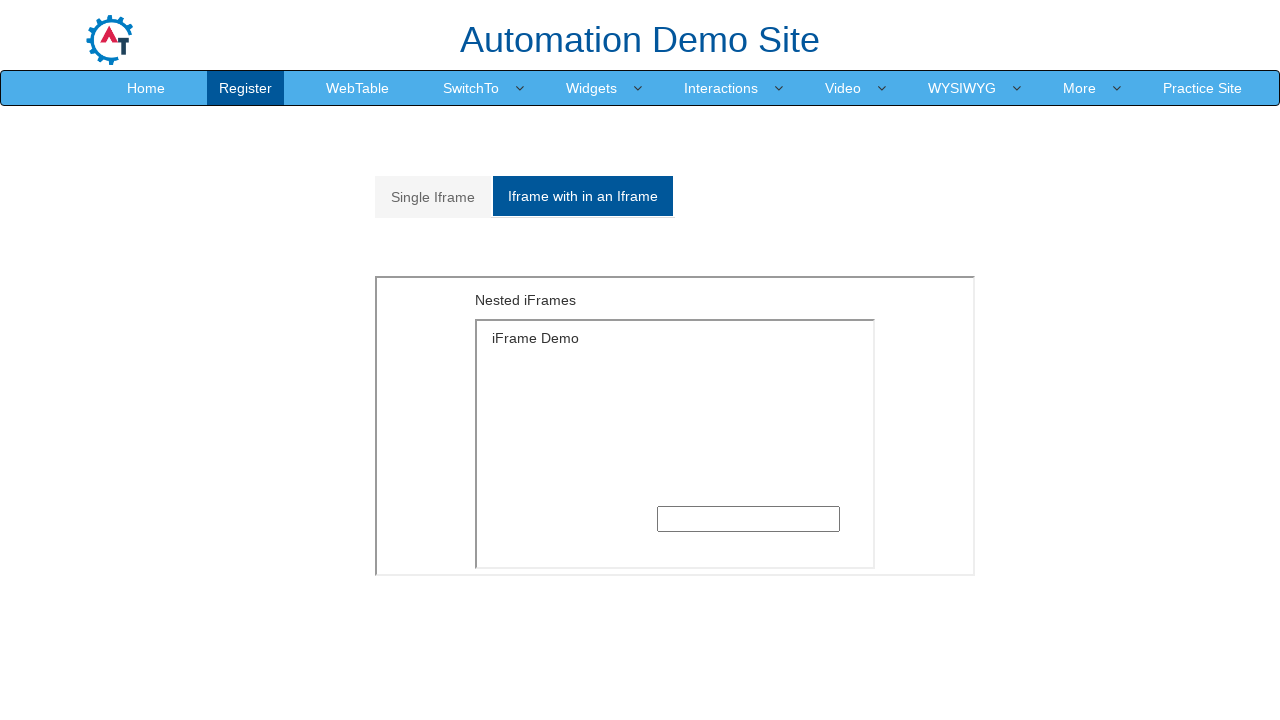

Located outer iframe at index 1
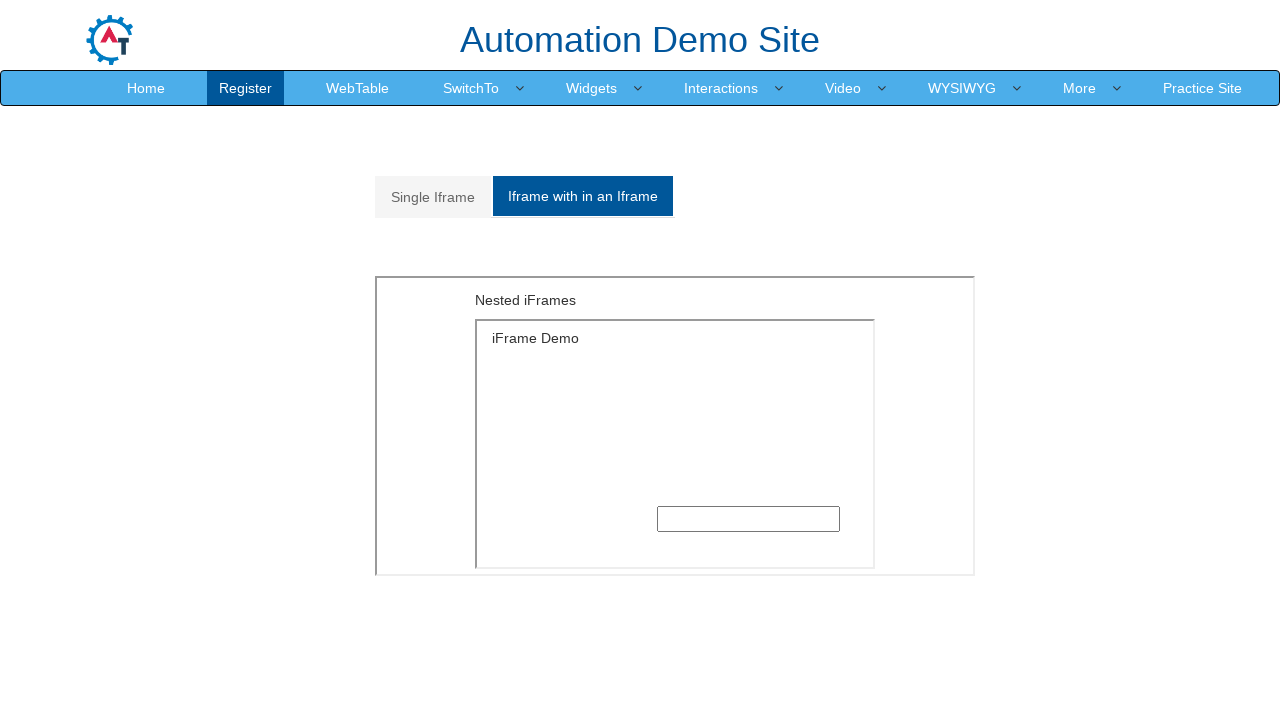

Located inner iframe at index 0 within outer iframe
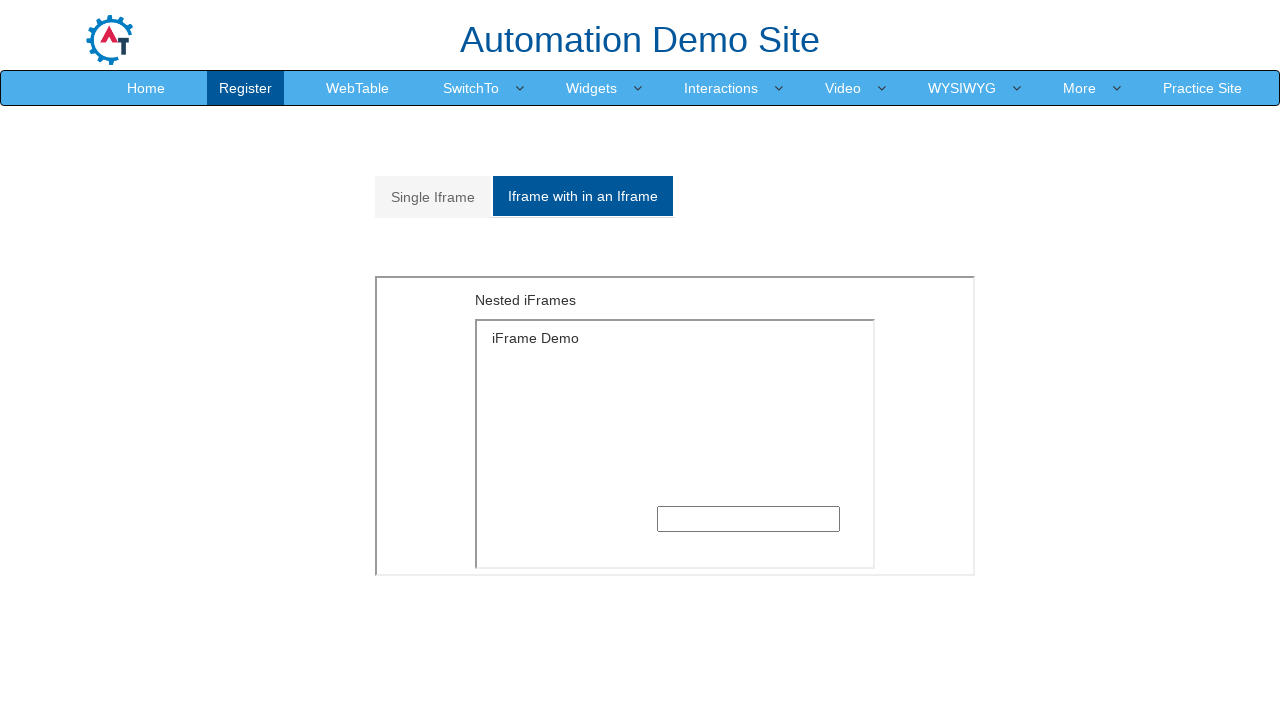

Filled text input in nested iframe with 'vin' on iframe >> nth=1 >> internal:control=enter-frame >> iframe >> nth=0 >> internal:c
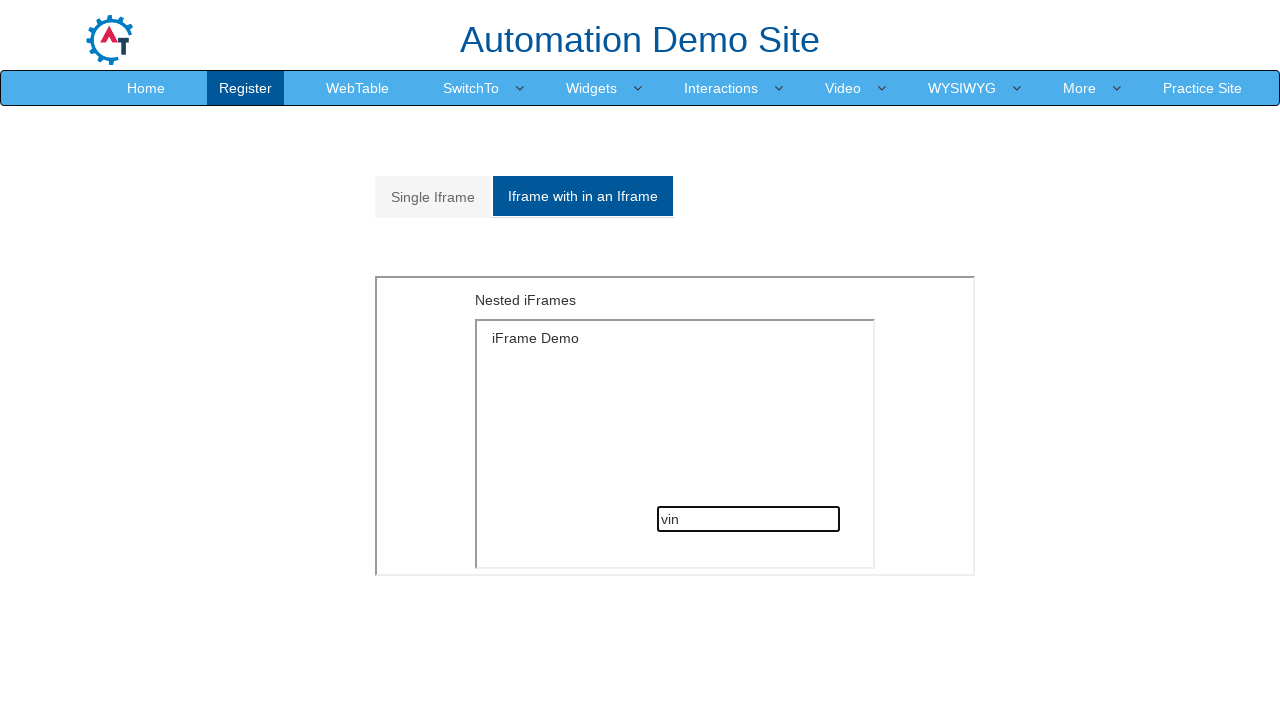

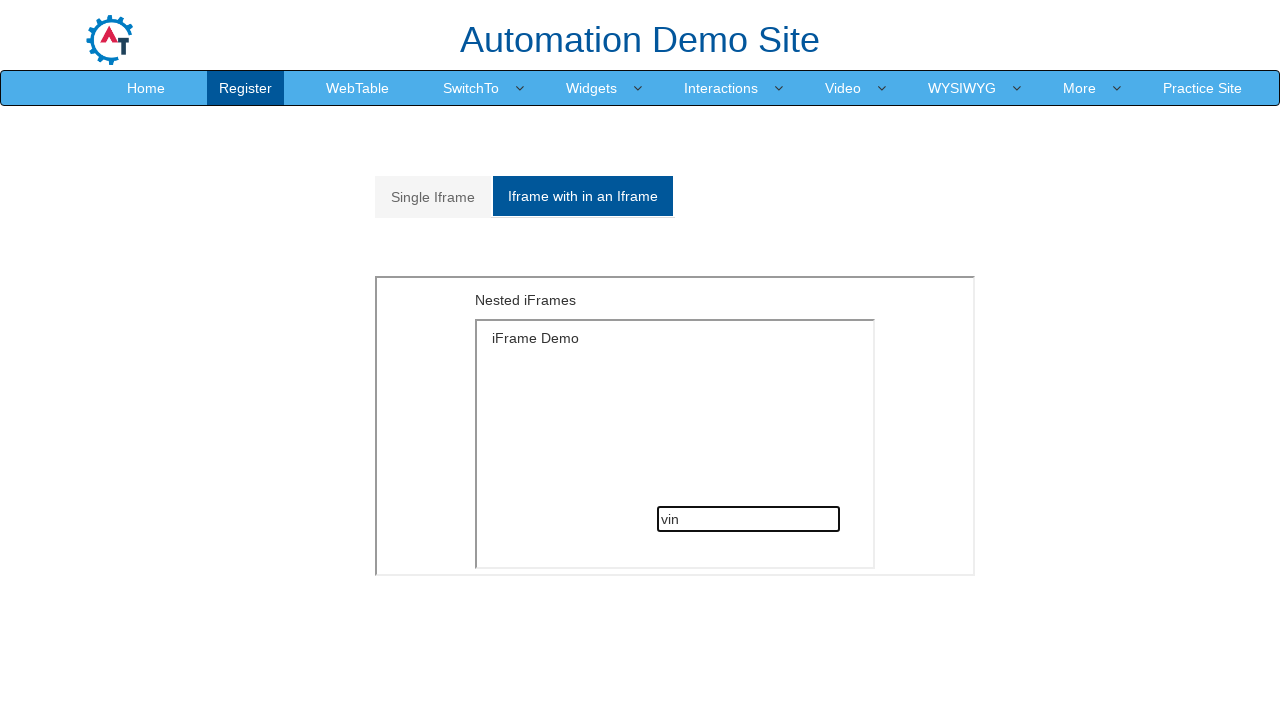